Tests cookie reading functionality on a demo page by verifying cookies are present and then clicking a refresh button to update the cookie display.

Starting URL: https://bonigarcia.dev/selenium-webdriver-java/cookies.html

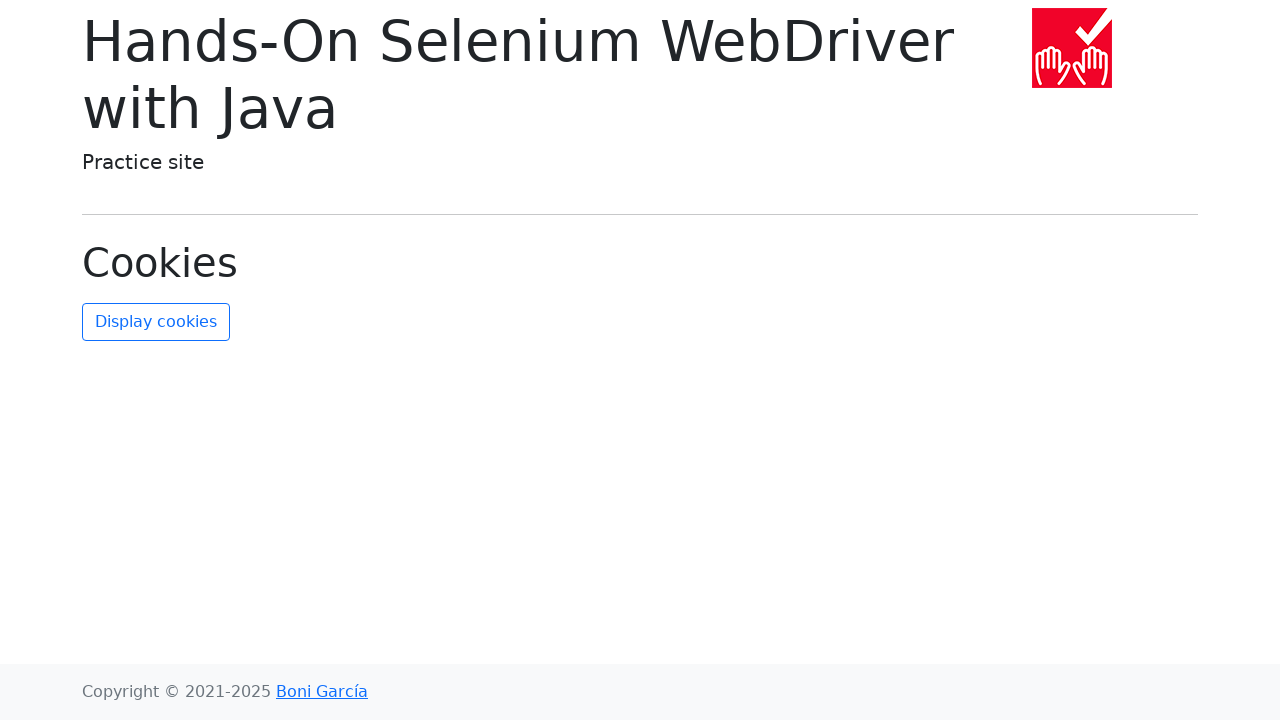

Retrieved cookies from context
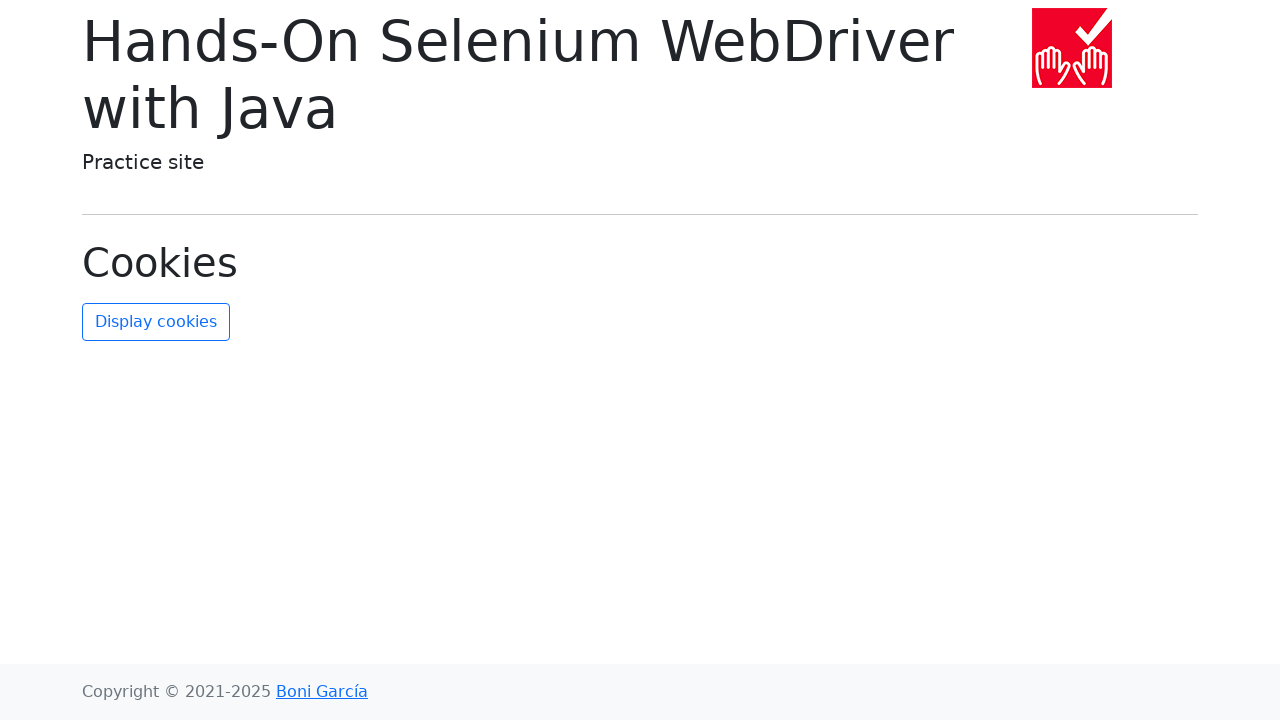

Verified that at least 2 cookies are present
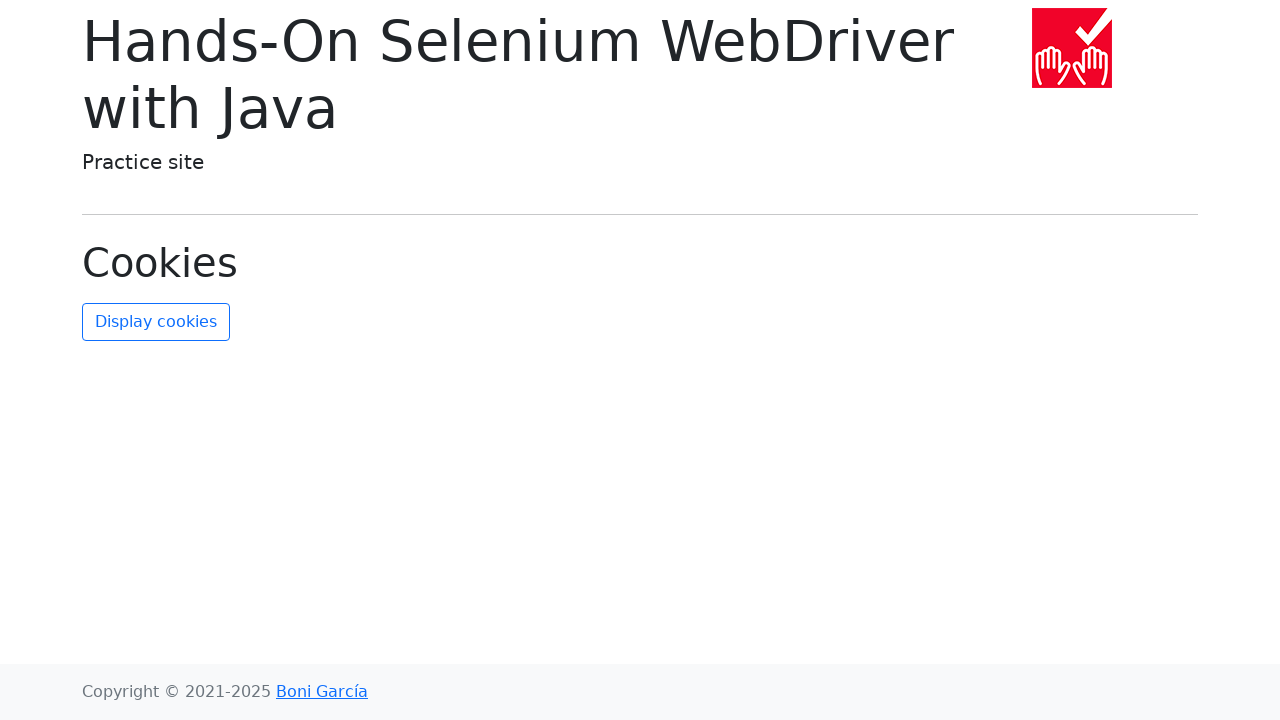

Located the username cookie from the cookies list
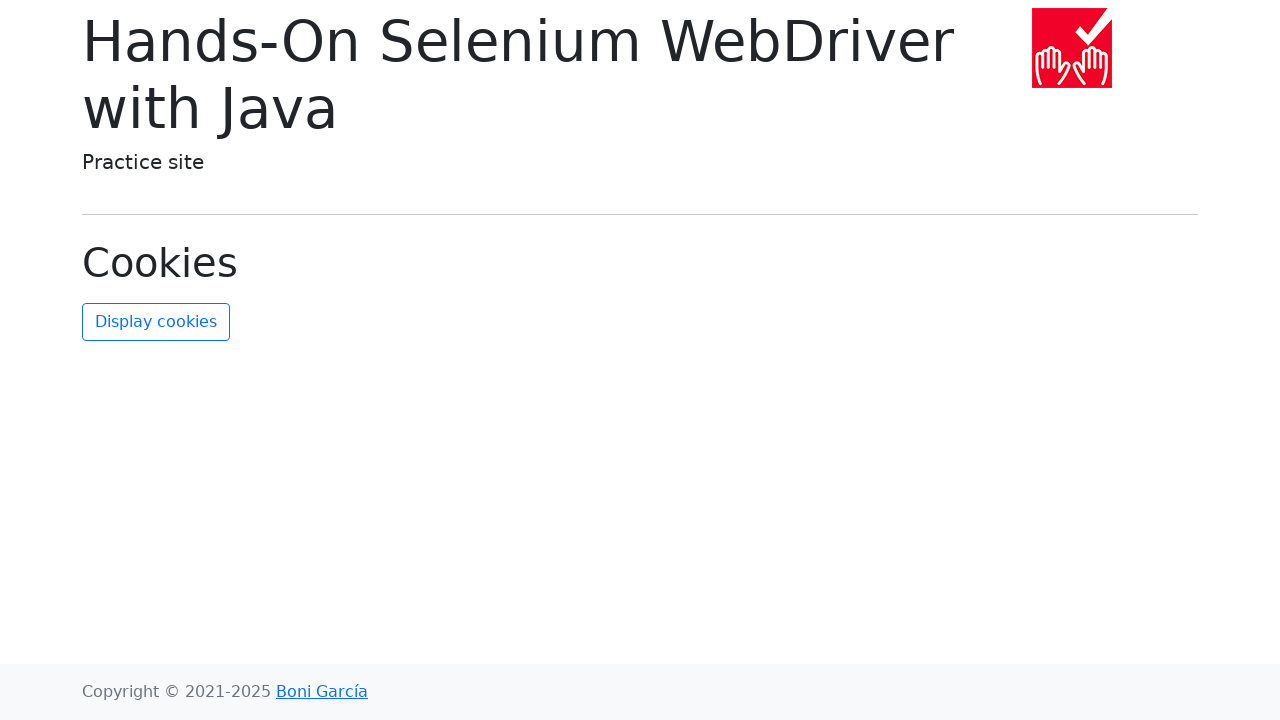

Verified that username cookie exists
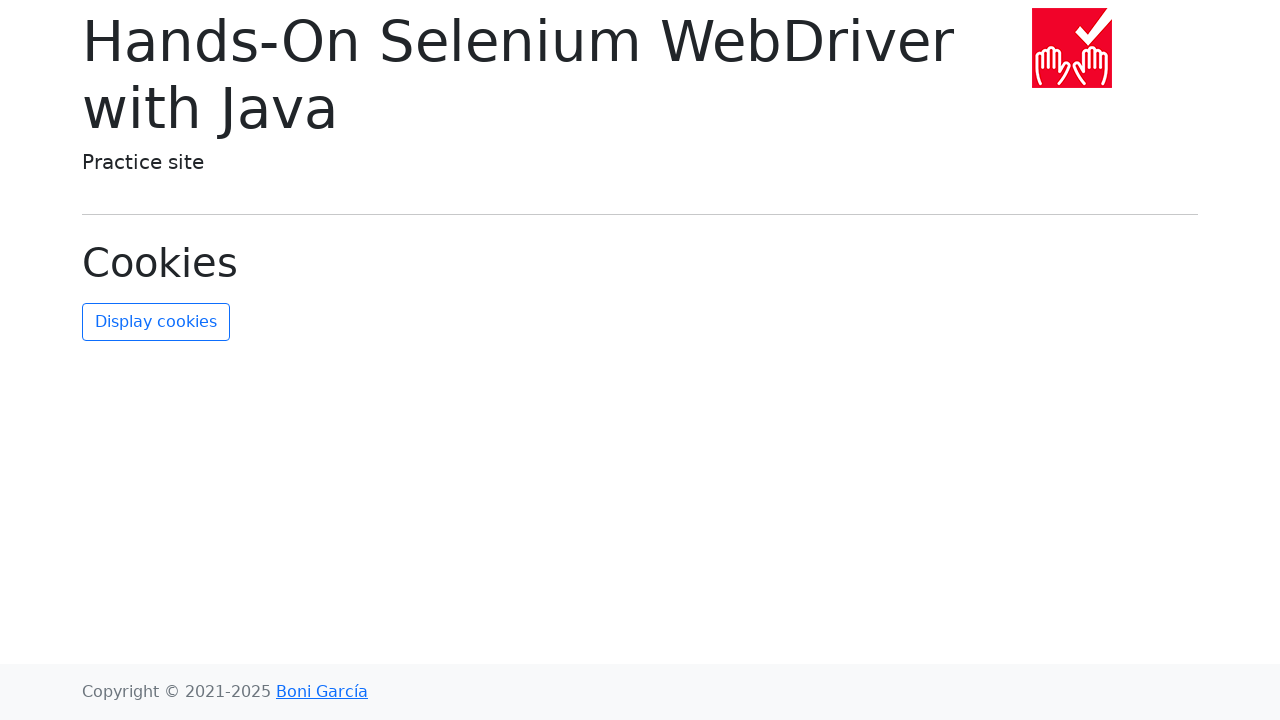

Verified username cookie value is 'John Doe'
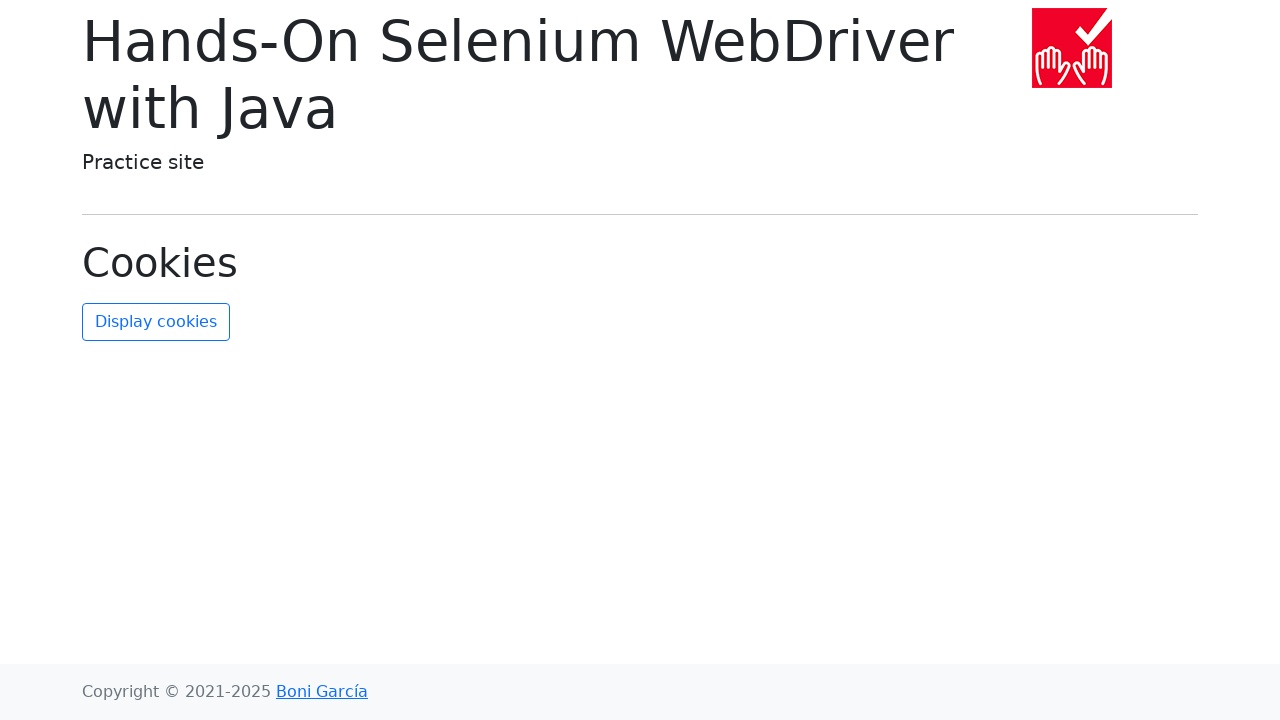

Clicked the refresh cookies button to update cookie display at (156, 322) on #refresh-cookies
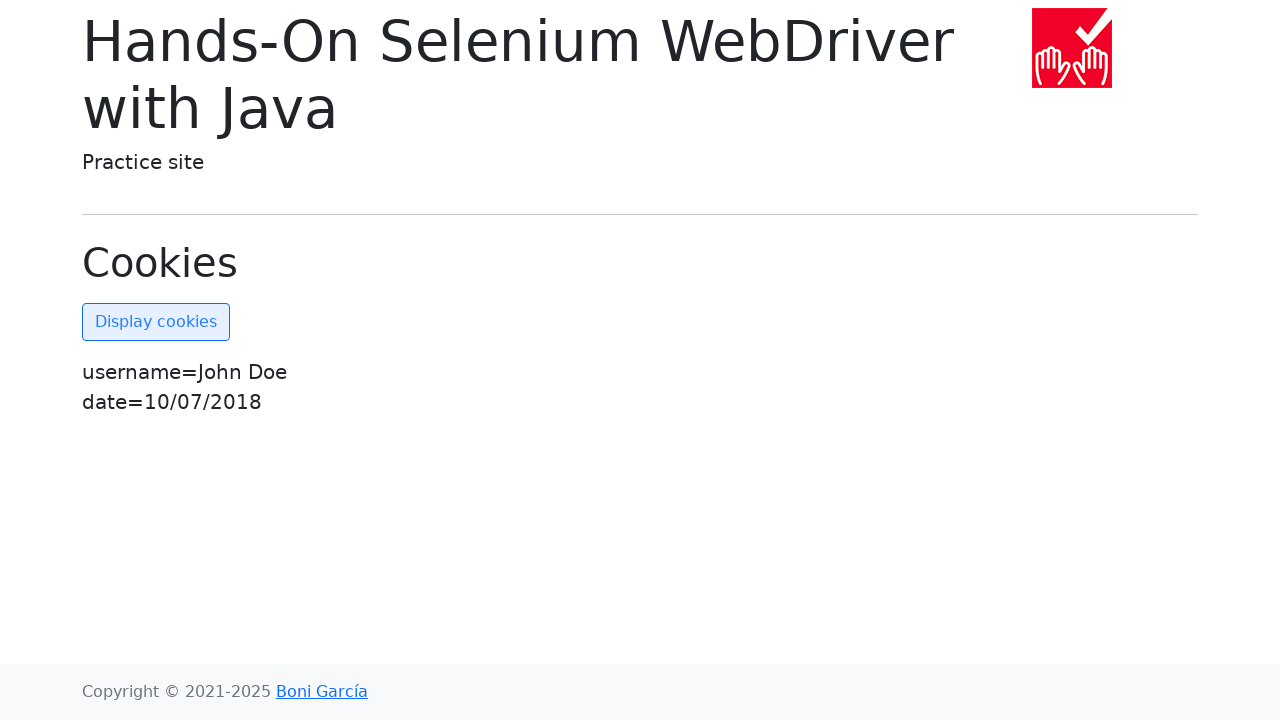

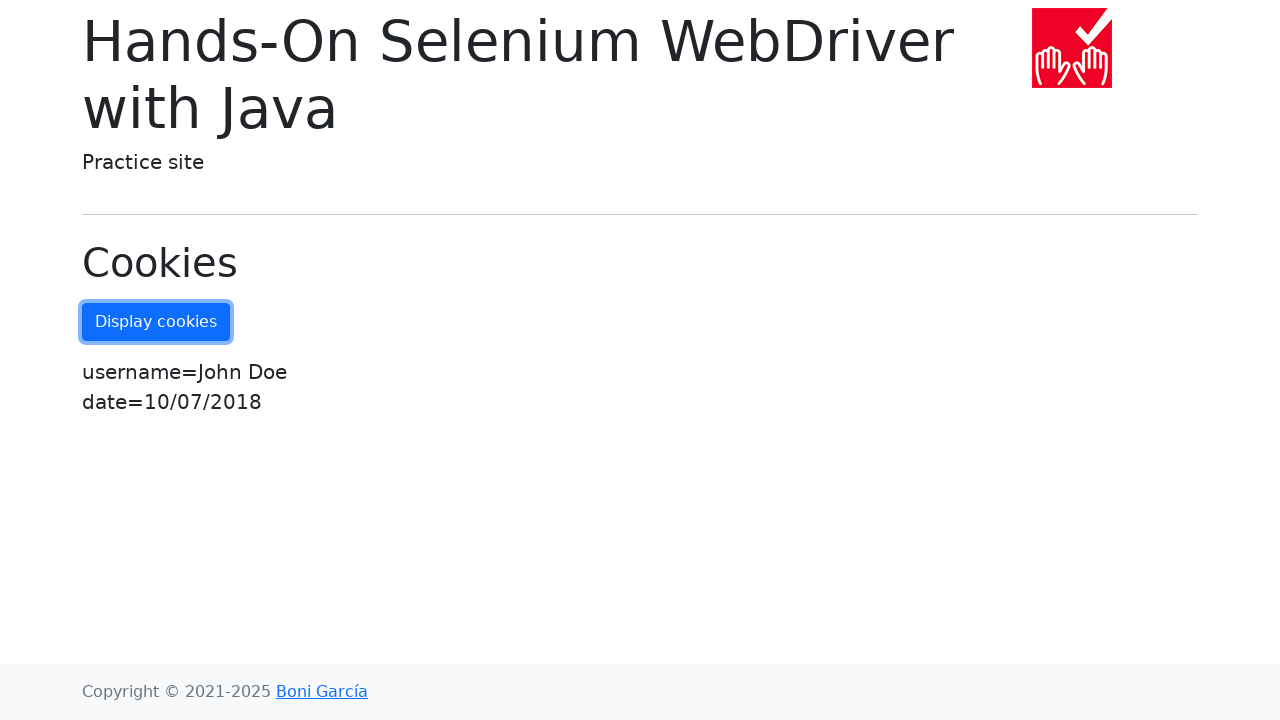